Navigates to a test automation practice page and locates a country dropdown element to verify it exists on the page.

Starting URL: https://testautomationpractice.blogspot.com/

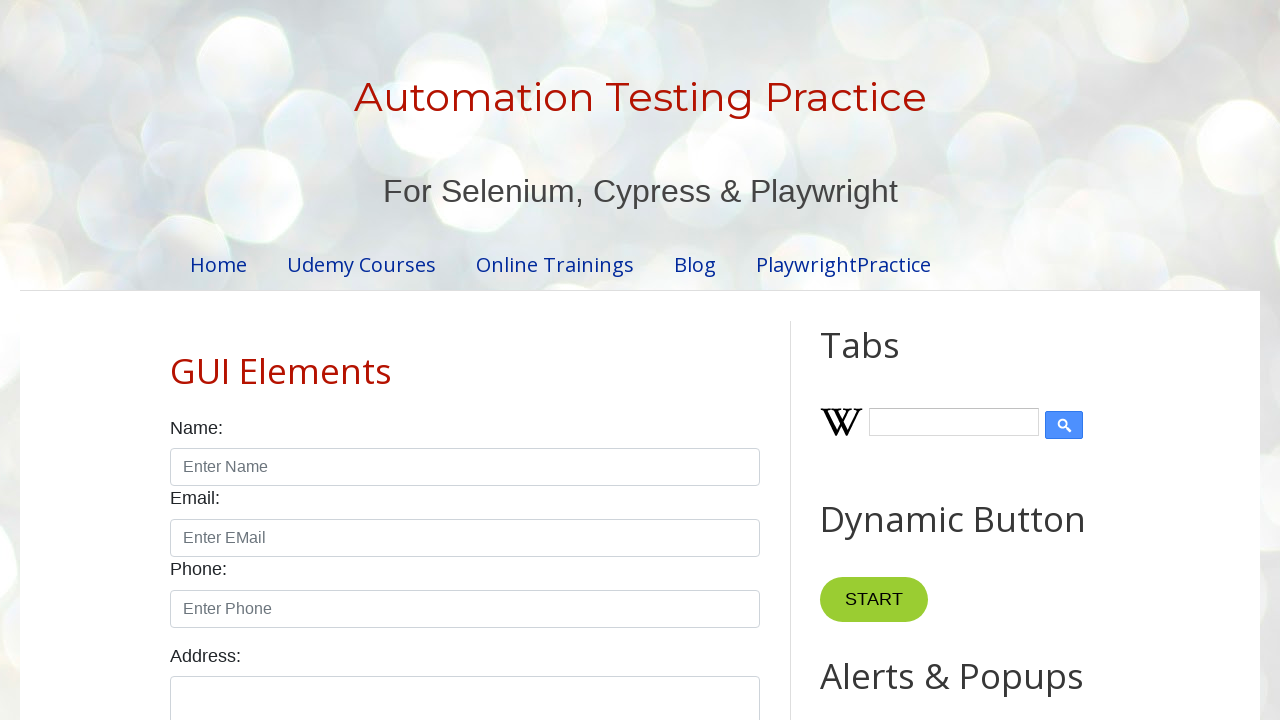

Navigated to test automation practice page
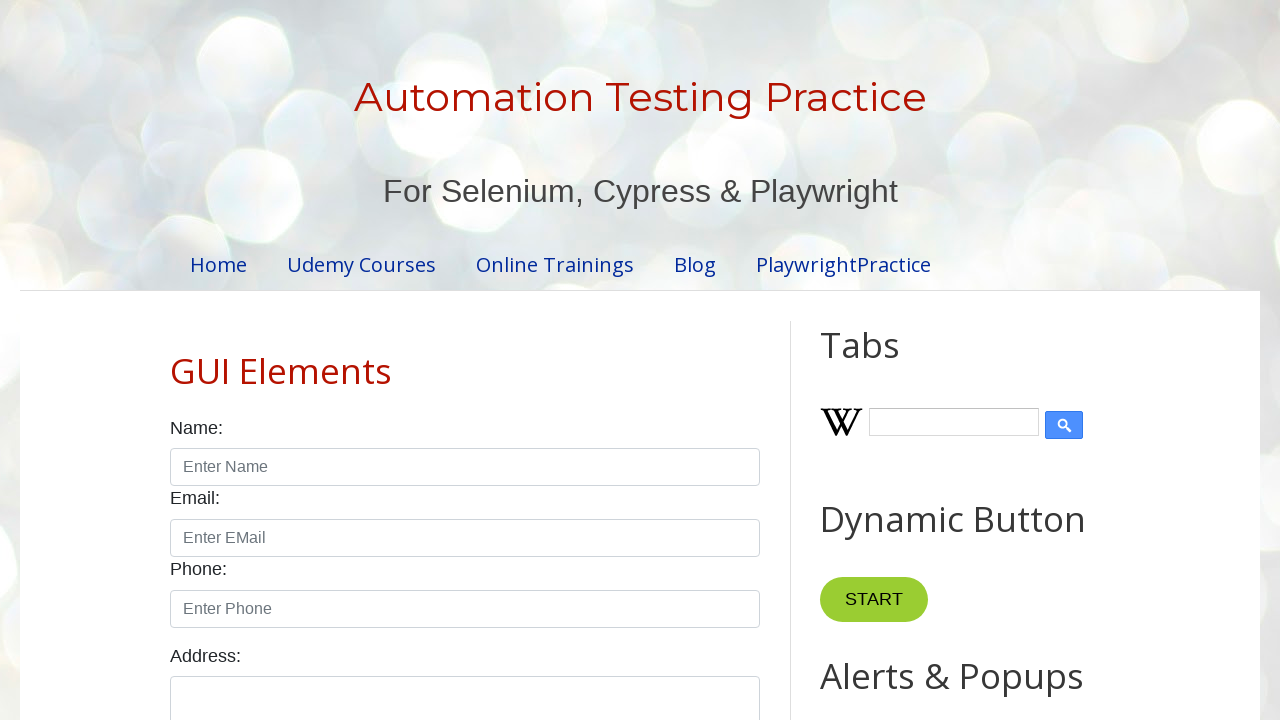

Country dropdown element located and verified to exist on the page
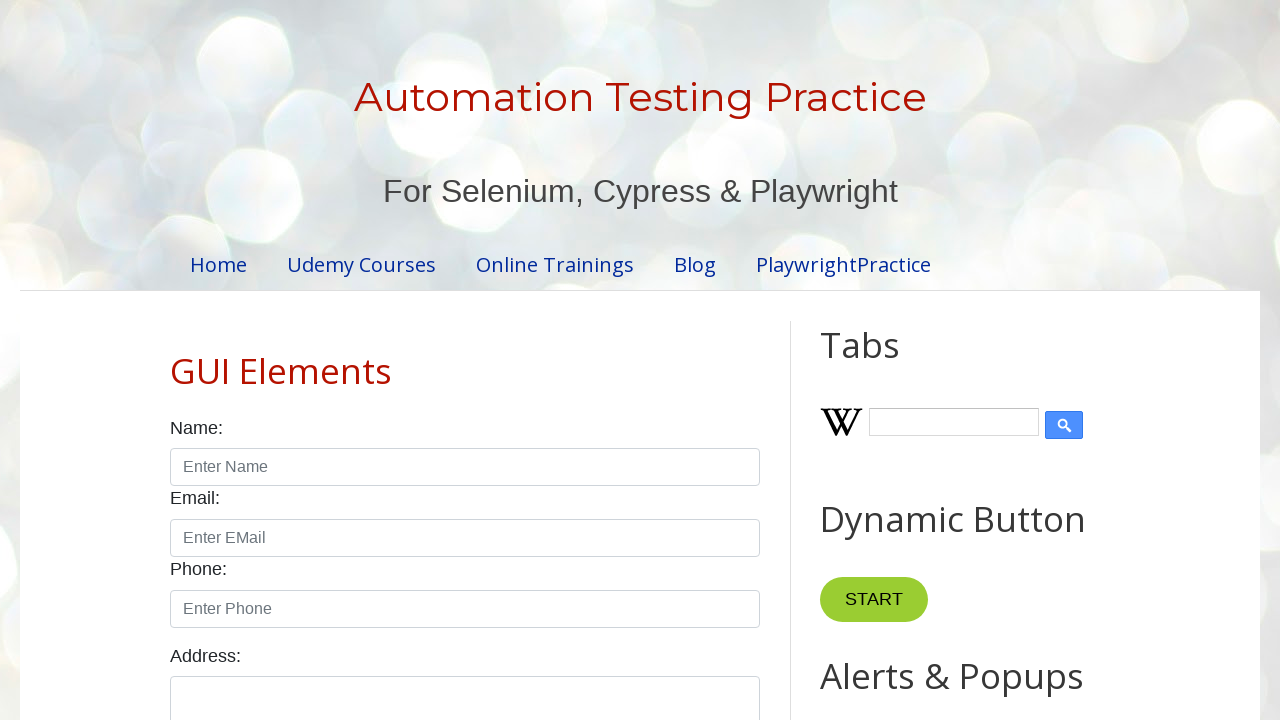

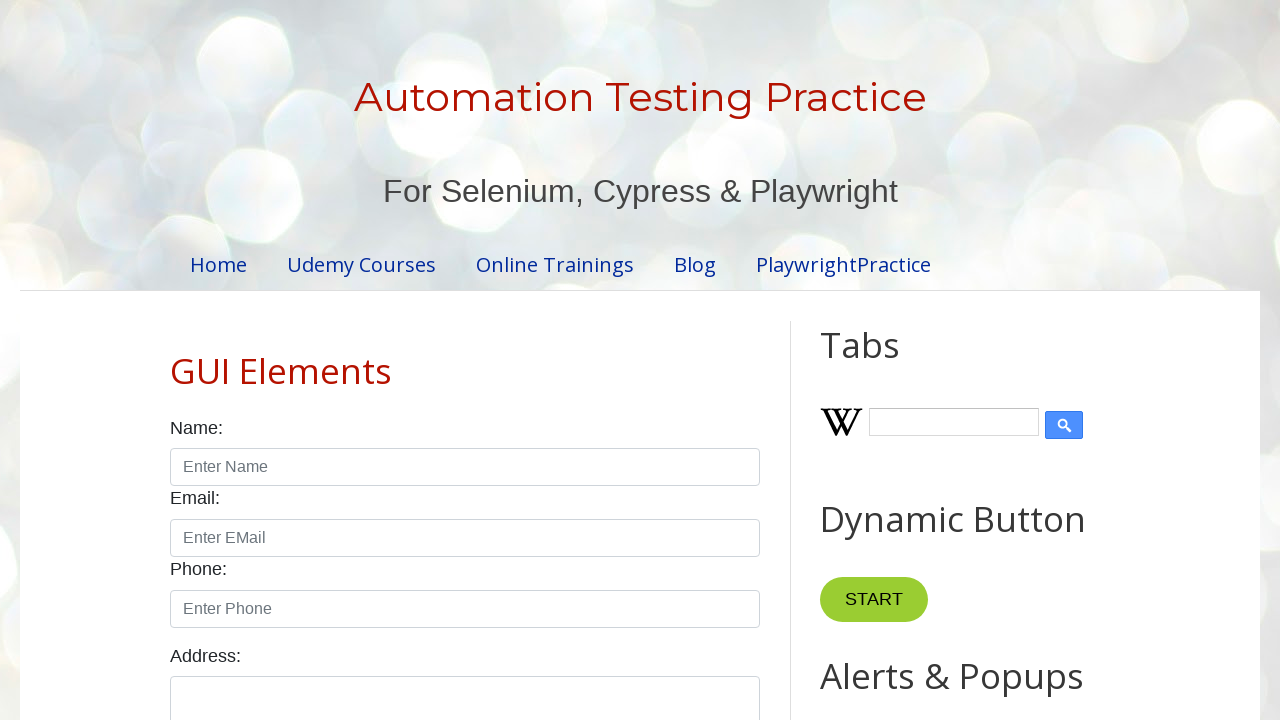